Tests editing a todo item by double-clicking and entering new text

Starting URL: https://demo.playwright.dev/todomvc

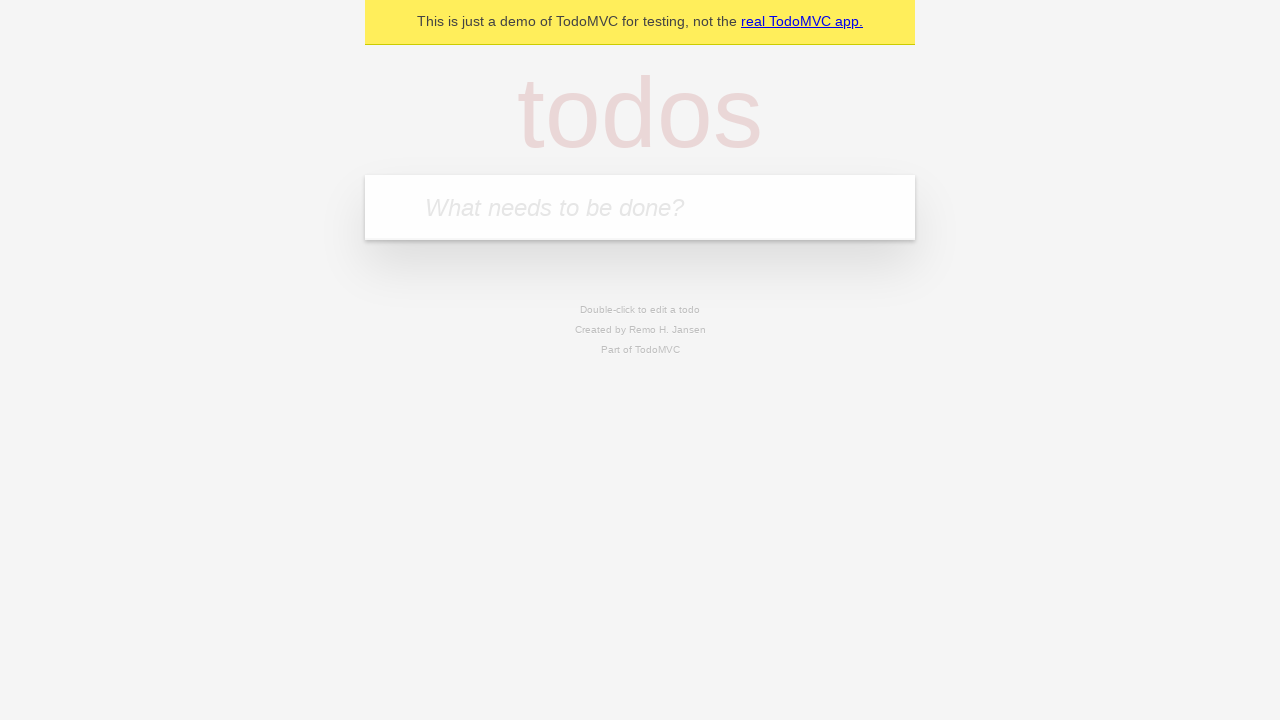

Filled first todo input with 'buy some cheese' on .new-todo
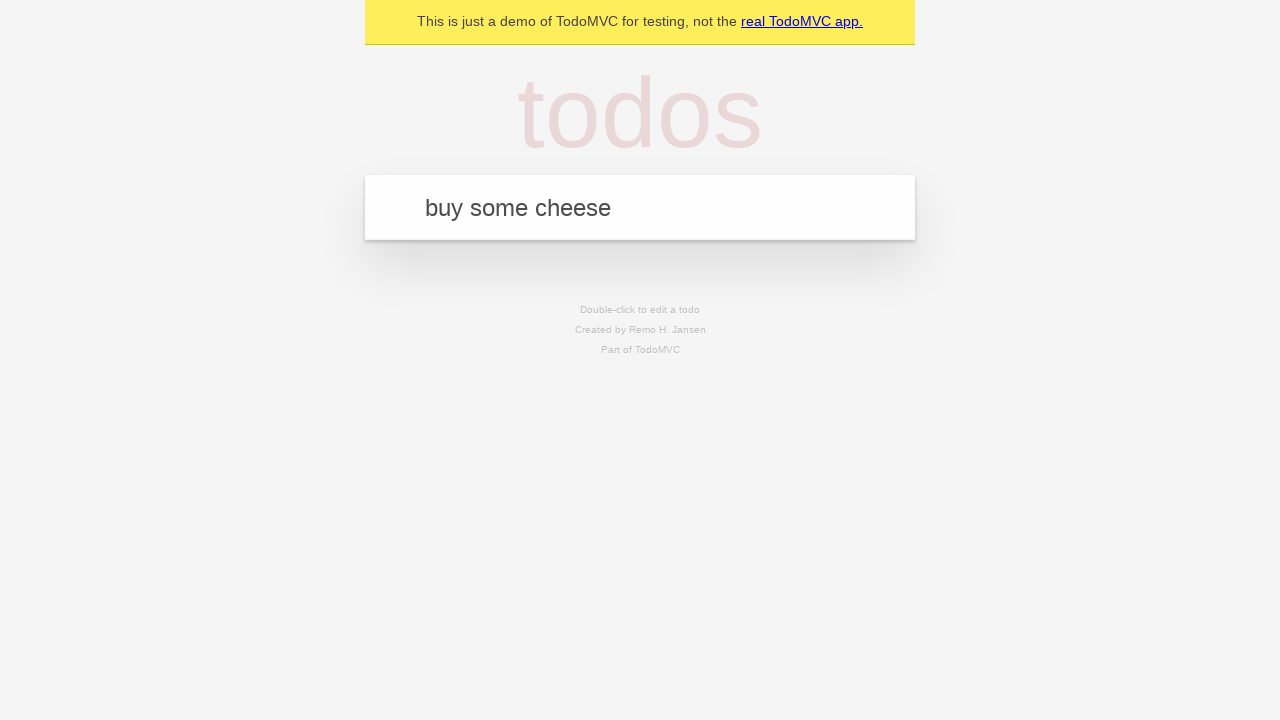

Pressed Enter to add first todo on .new-todo
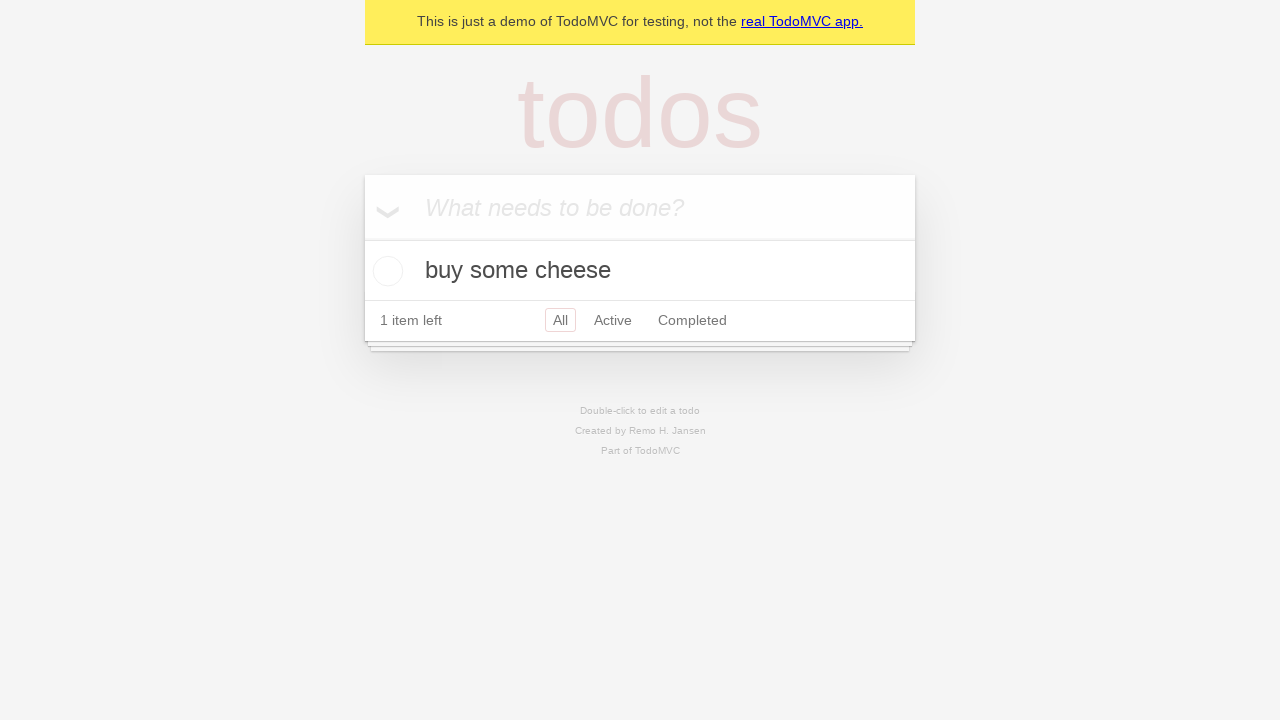

Filled second todo input with 'feed the cat' on .new-todo
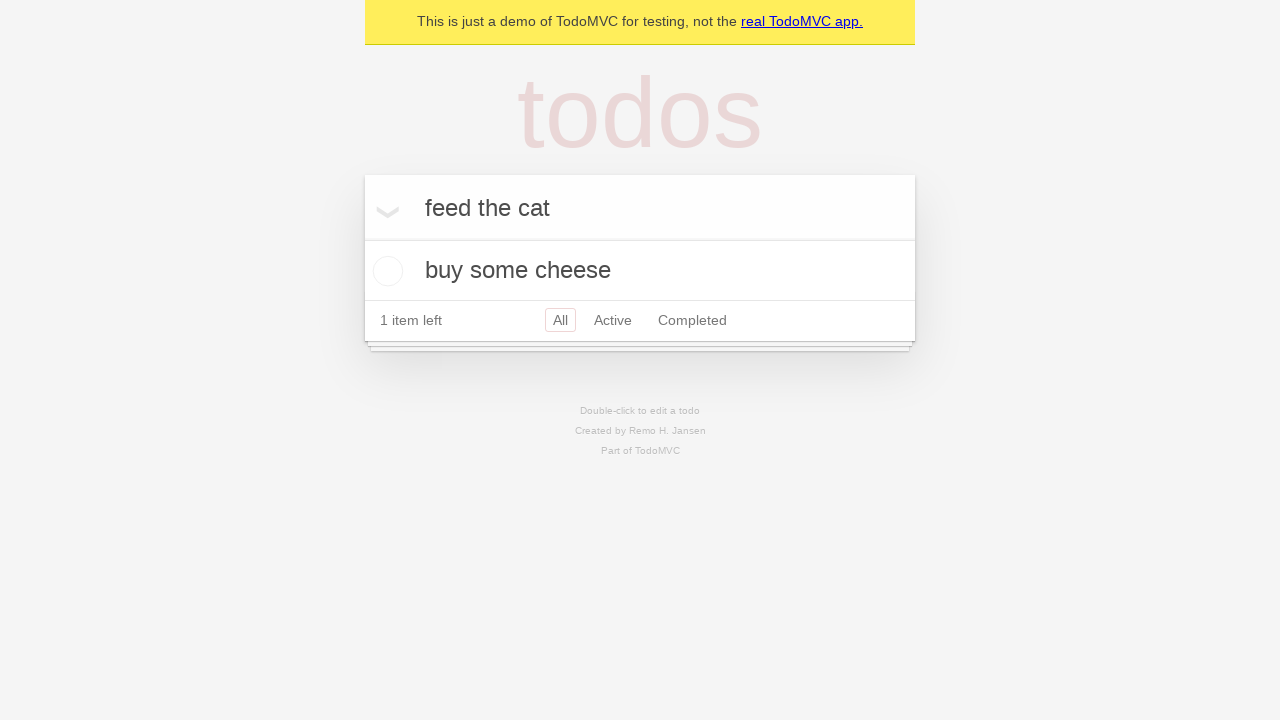

Pressed Enter to add second todo on .new-todo
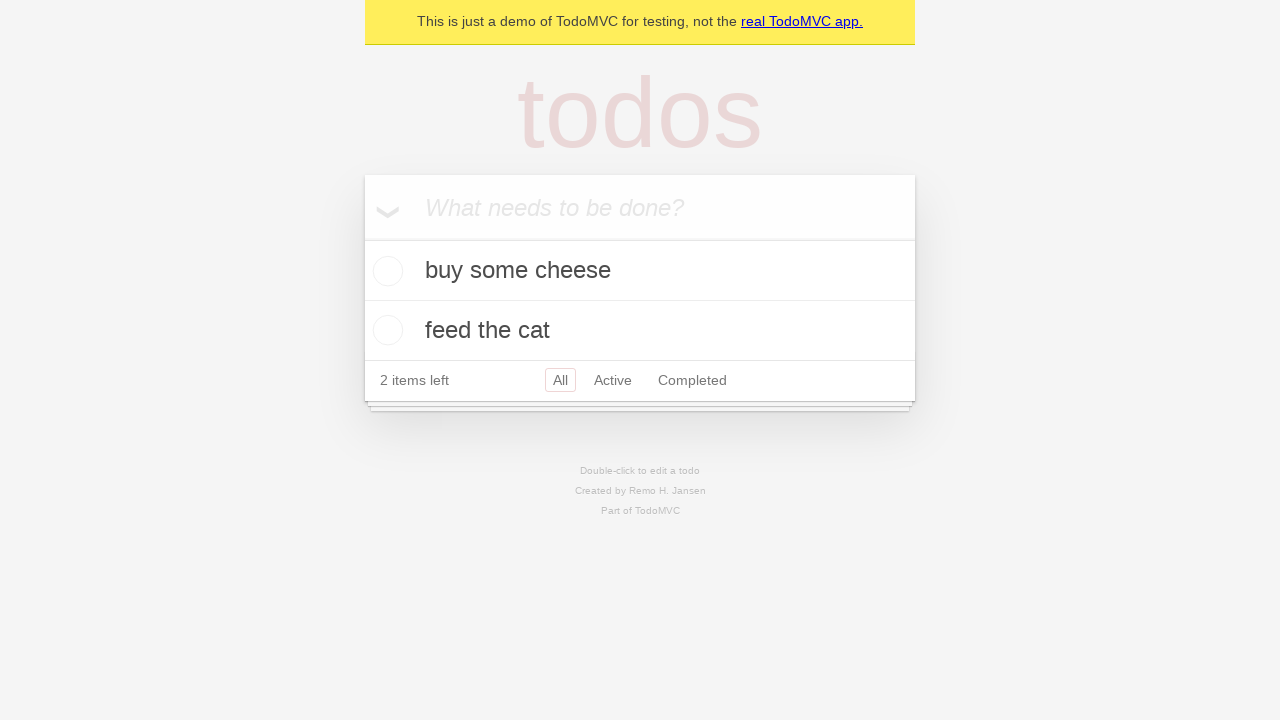

Filled third todo input with 'book a doctors appointment' on .new-todo
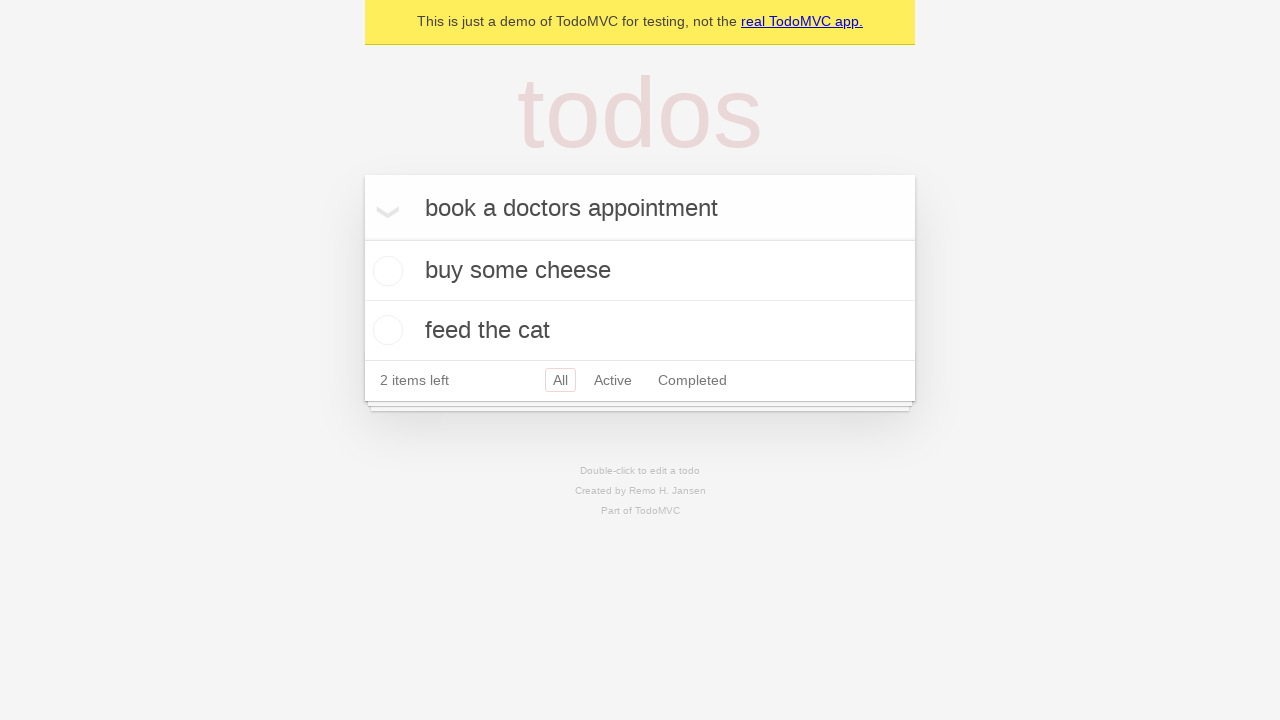

Pressed Enter to add third todo on .new-todo
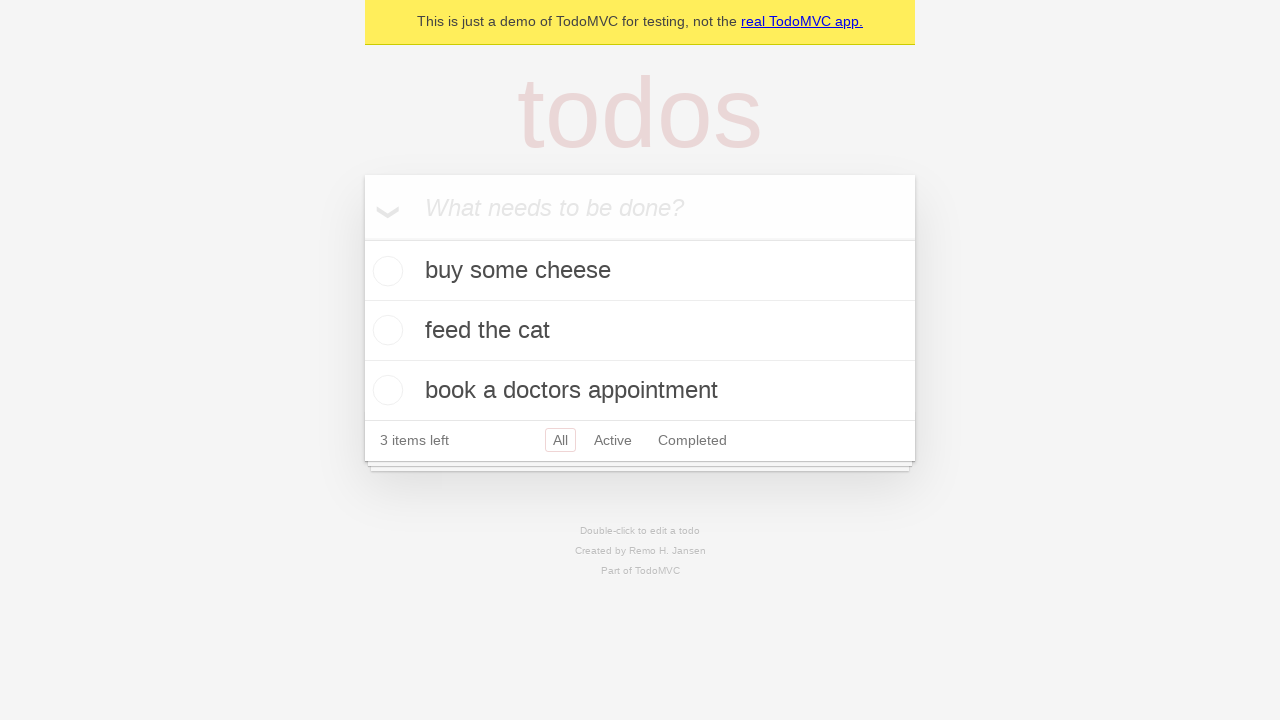

Located all todo items
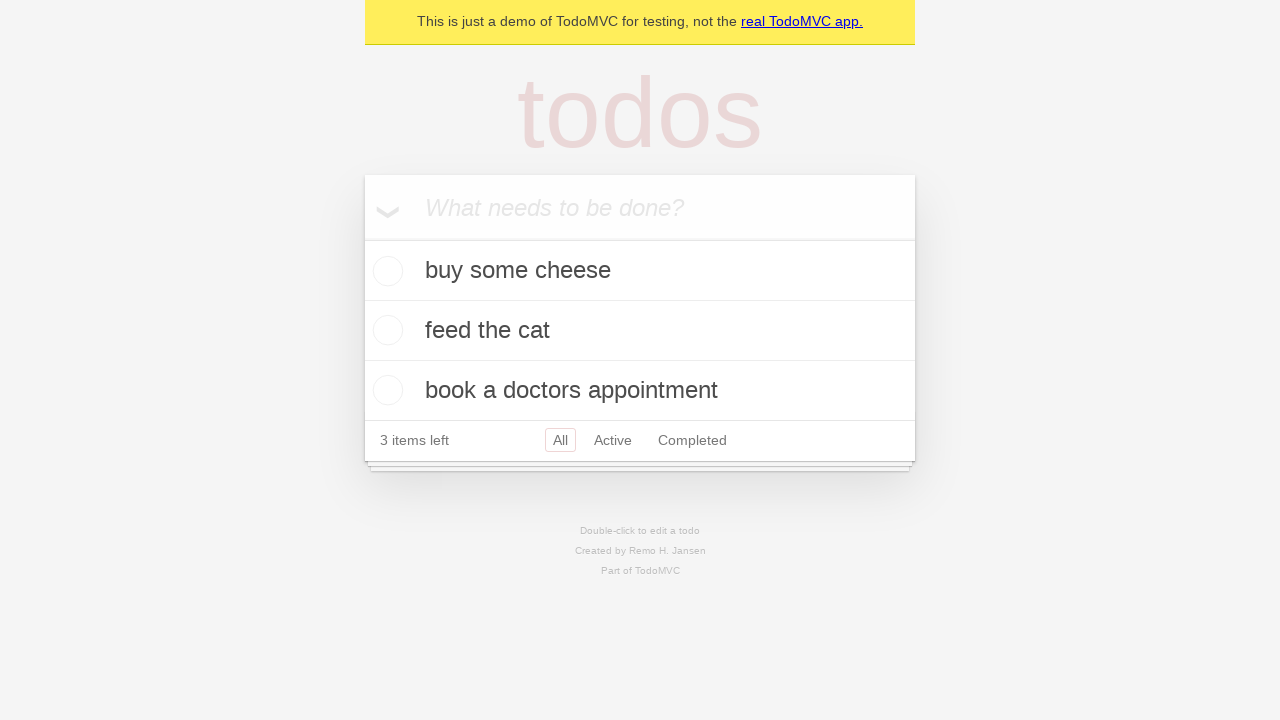

Selected second todo item
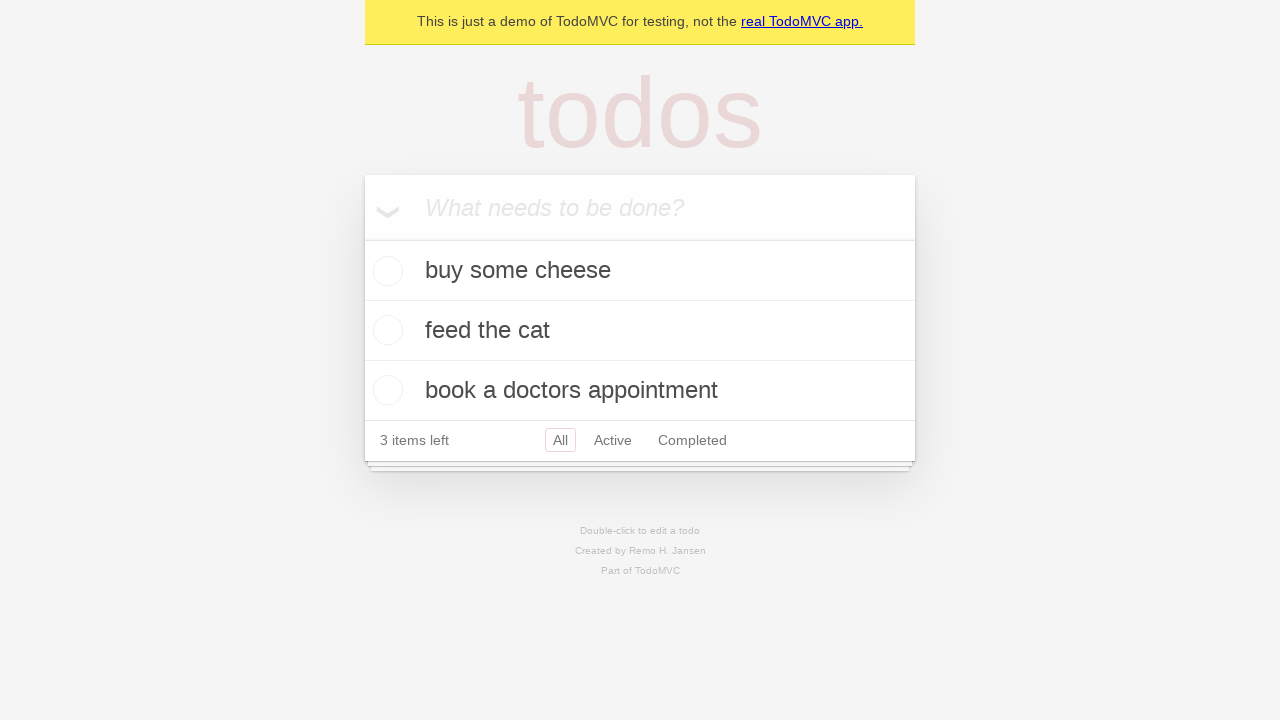

Double-clicked second todo to enter edit mode at (640, 331) on .todo-list li >> nth=1
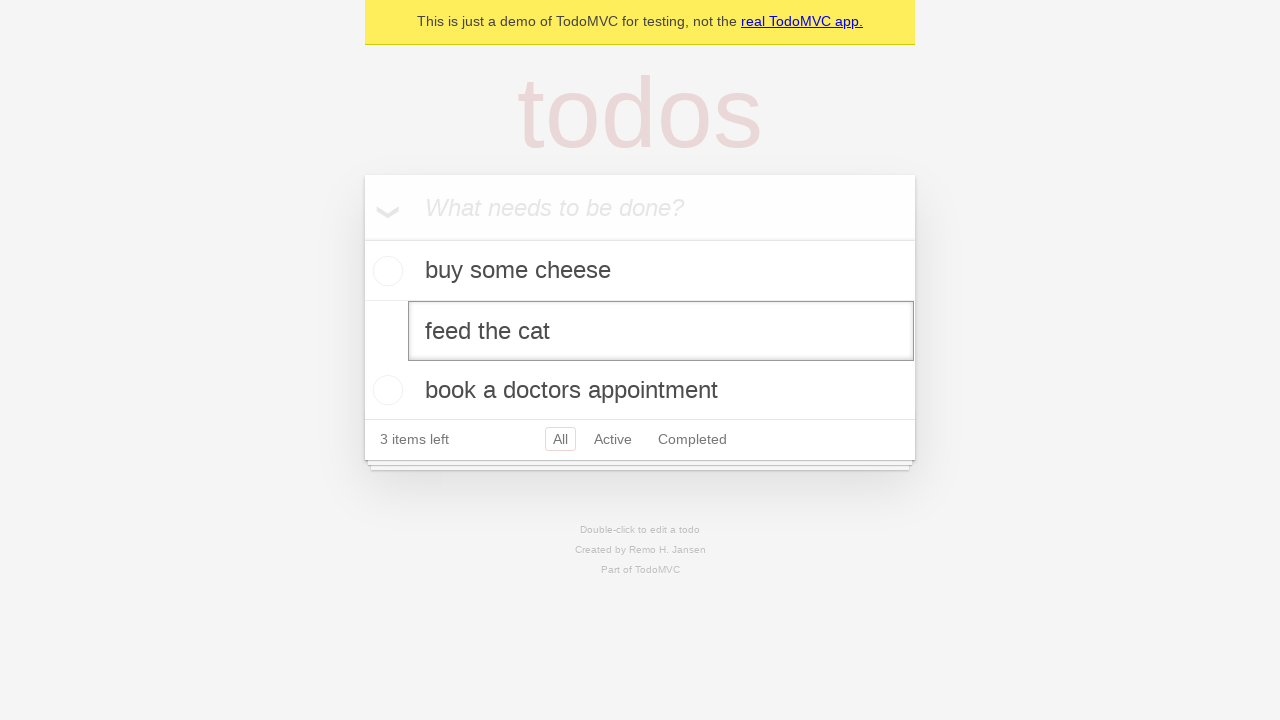

Filled edit field with 'buy some sausages' on .todo-list li >> nth=1 >> .edit
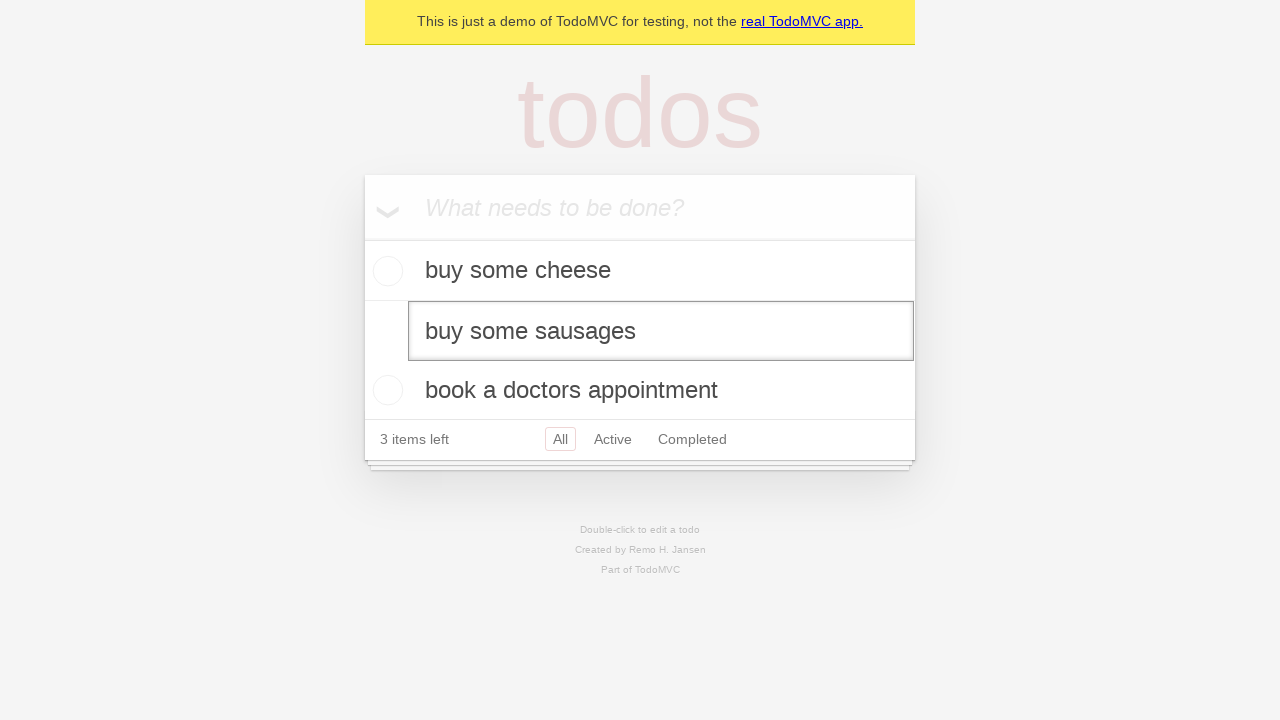

Pressed Enter to save edited todo text on .todo-list li >> nth=1 >> .edit
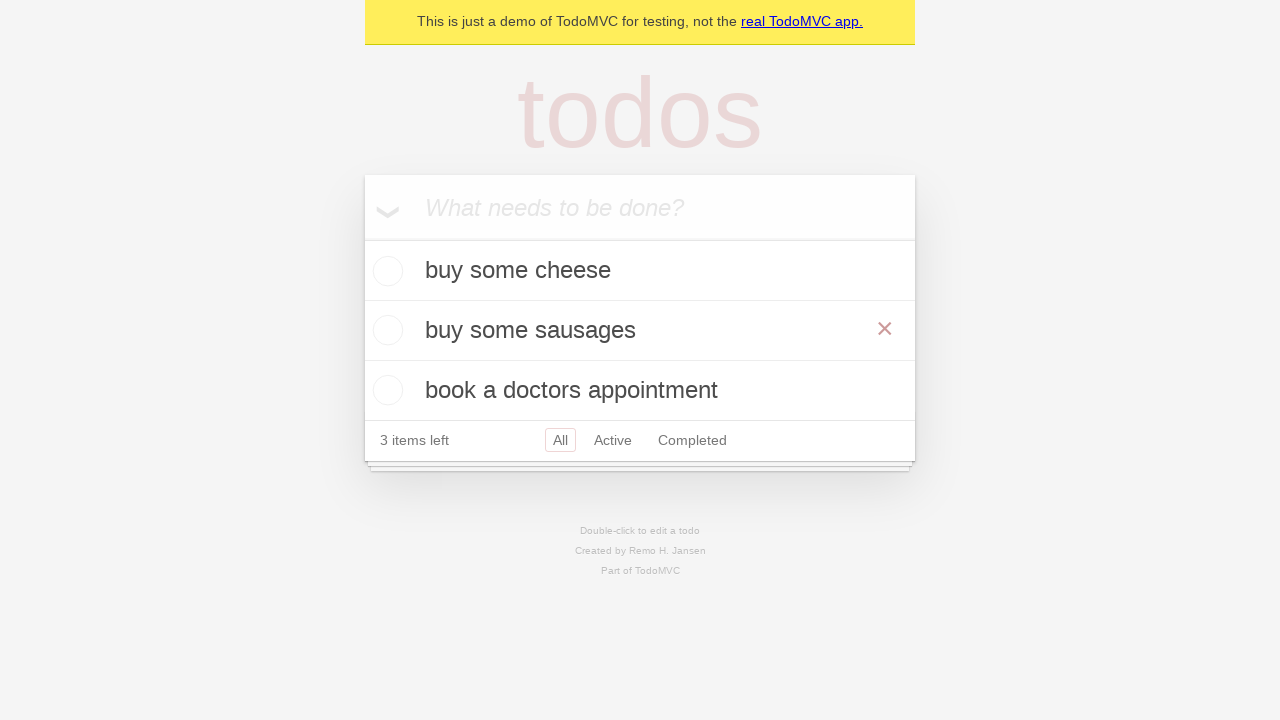

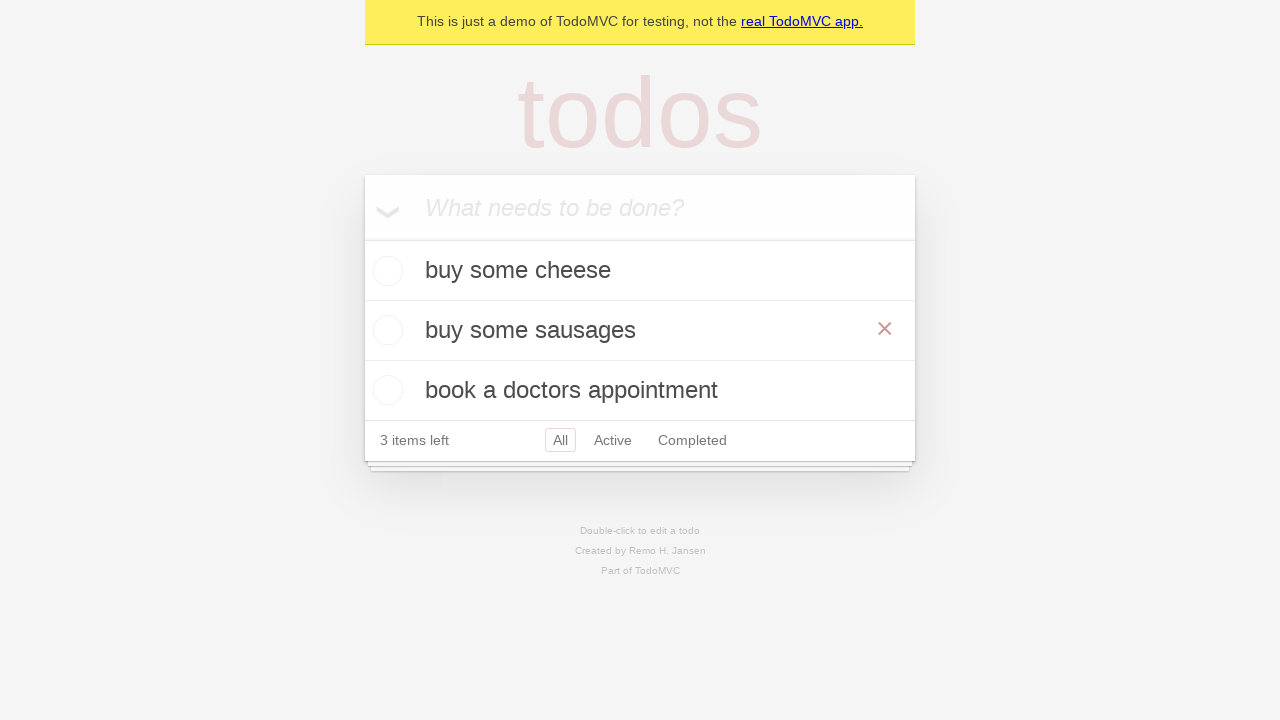